Tests the forgot password functionality by clicking the forgot password link and filling out the password reset form with email and new password fields.

Starting URL: https://rahulshettyacademy.com/client

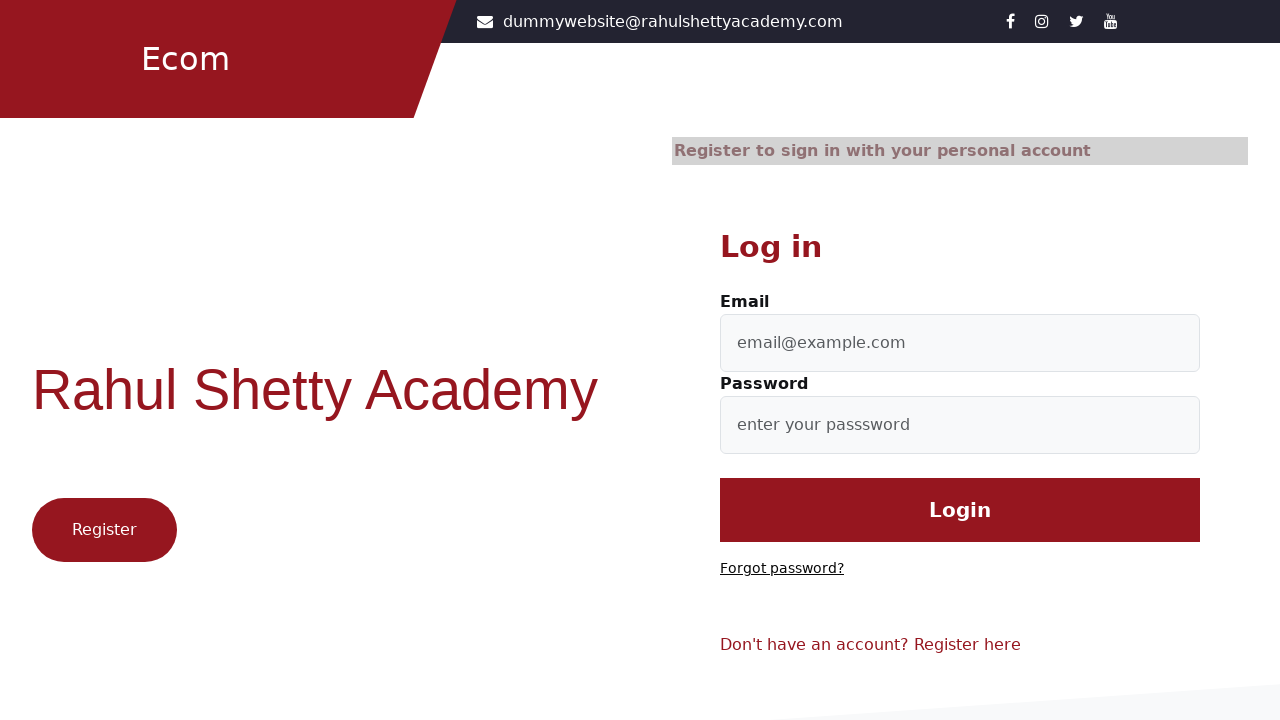

Clicked 'Forgot password?' link at (782, 569) on text=Forgot password?
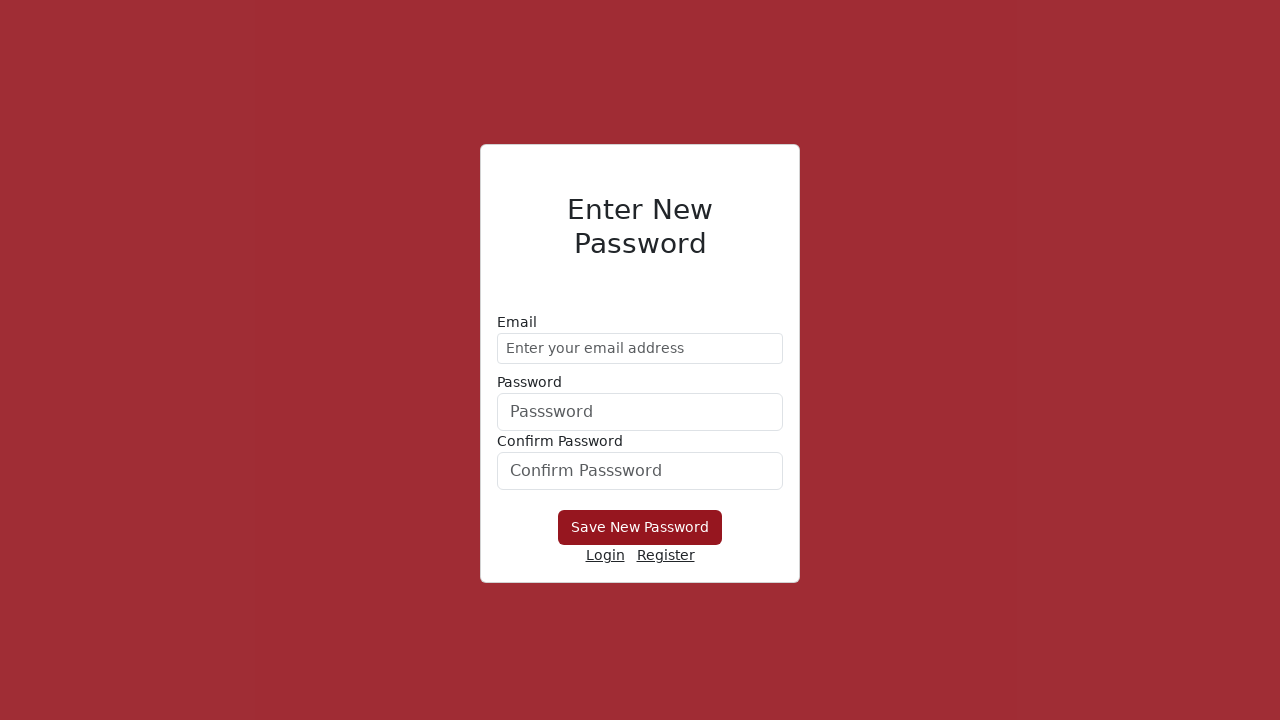

Filled email field with 'testuser247@gmail.com' on //form/div[1]/input
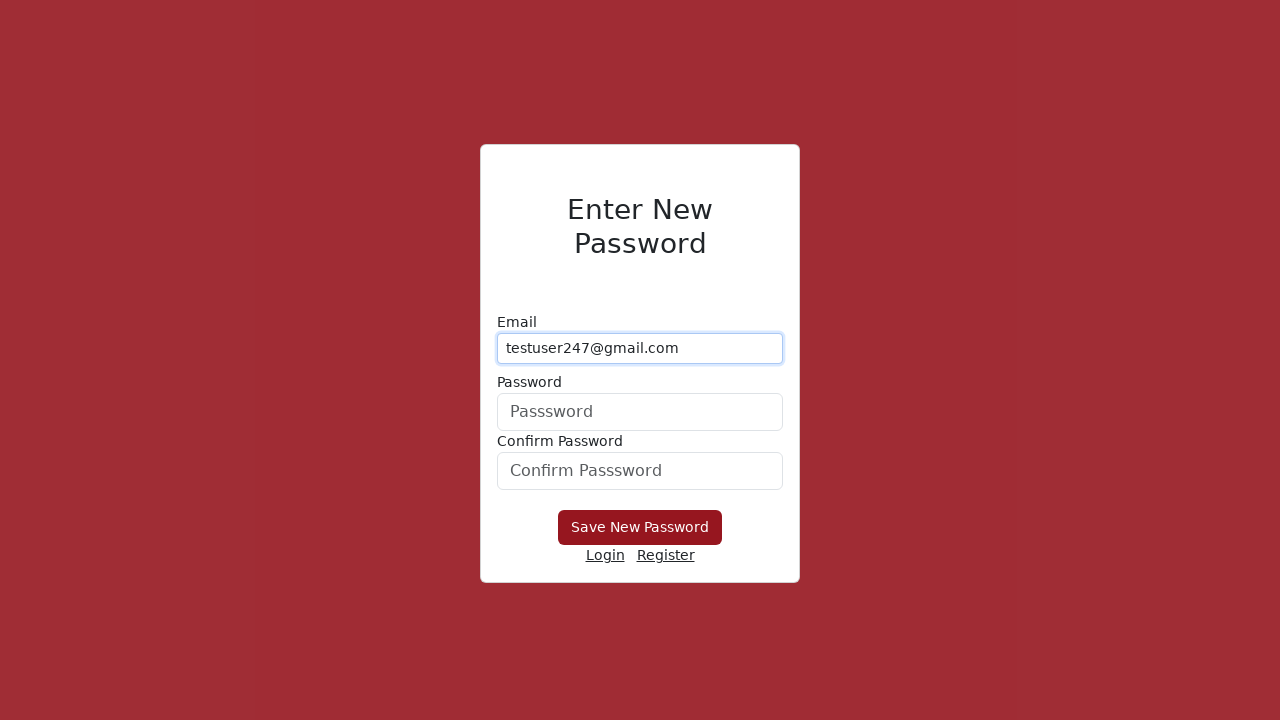

Filled new password field with 'SecurePass2024!' on form div:nth-child(2) input
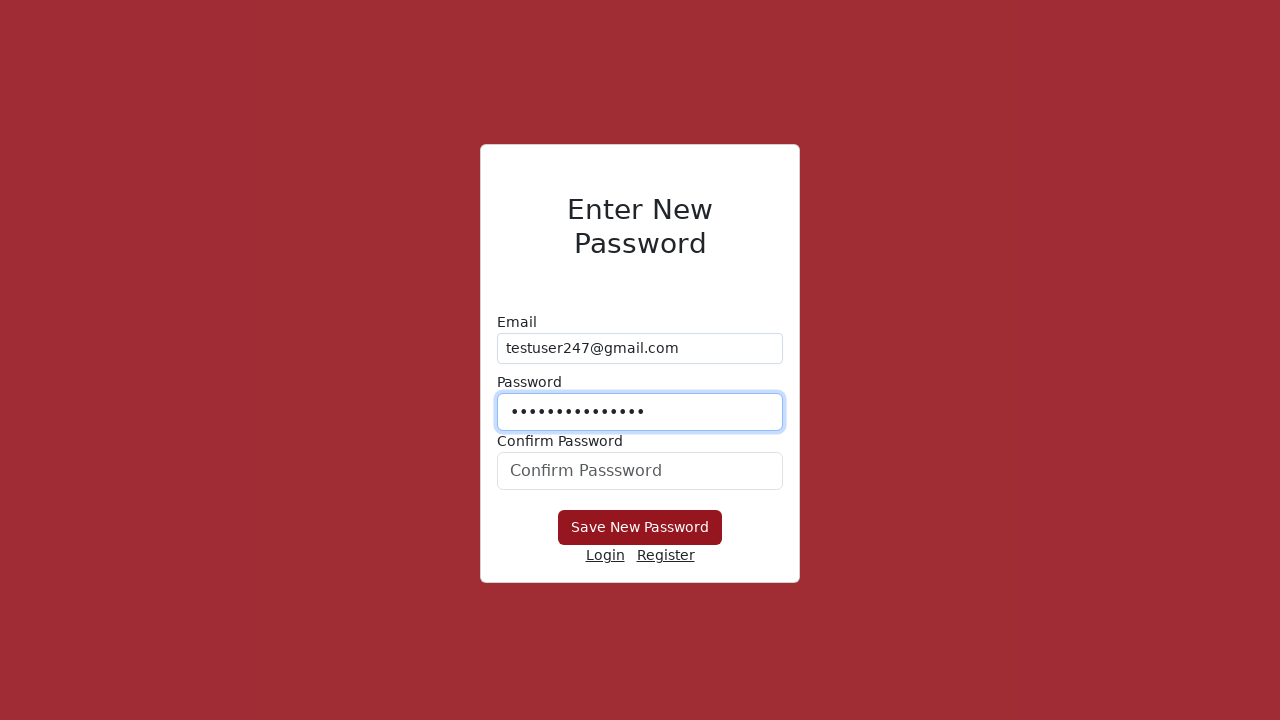

Filled confirm password field with 'SecurePass2024!' on #confirmPassword
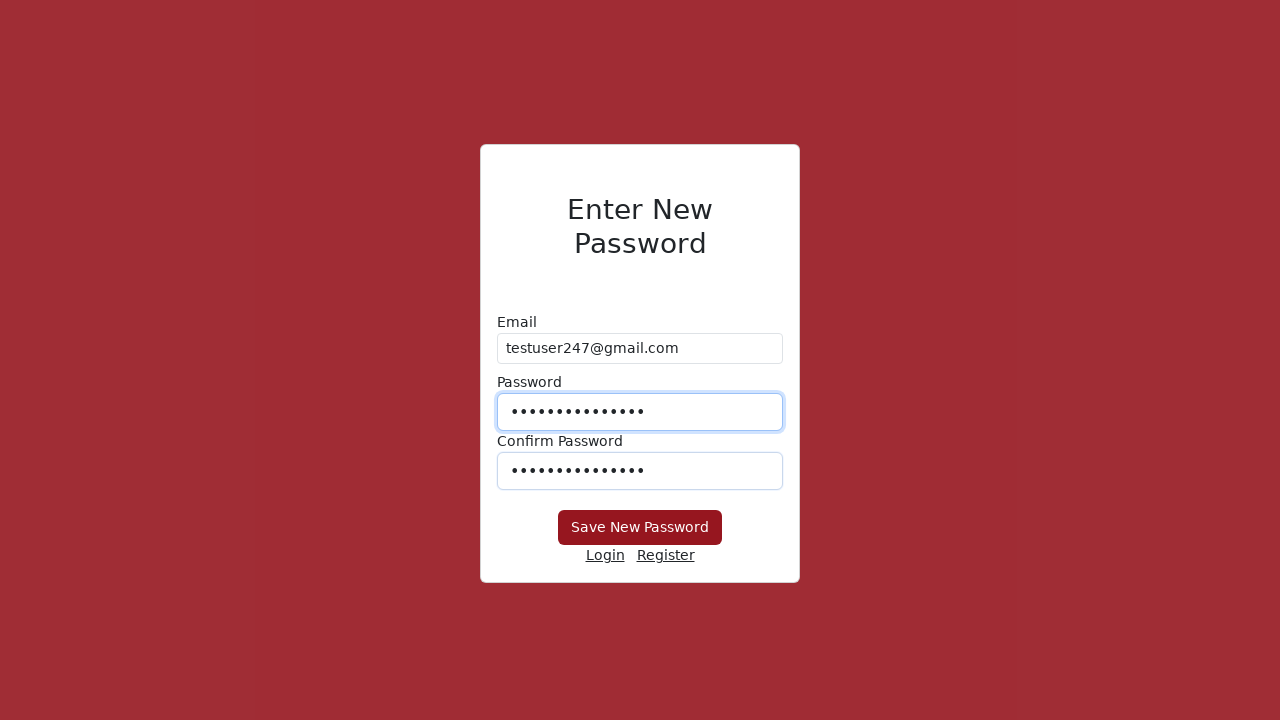

Clicked 'Save New Password' button to submit password reset form at (640, 528) on xpath=//button[text()='Save New Password']
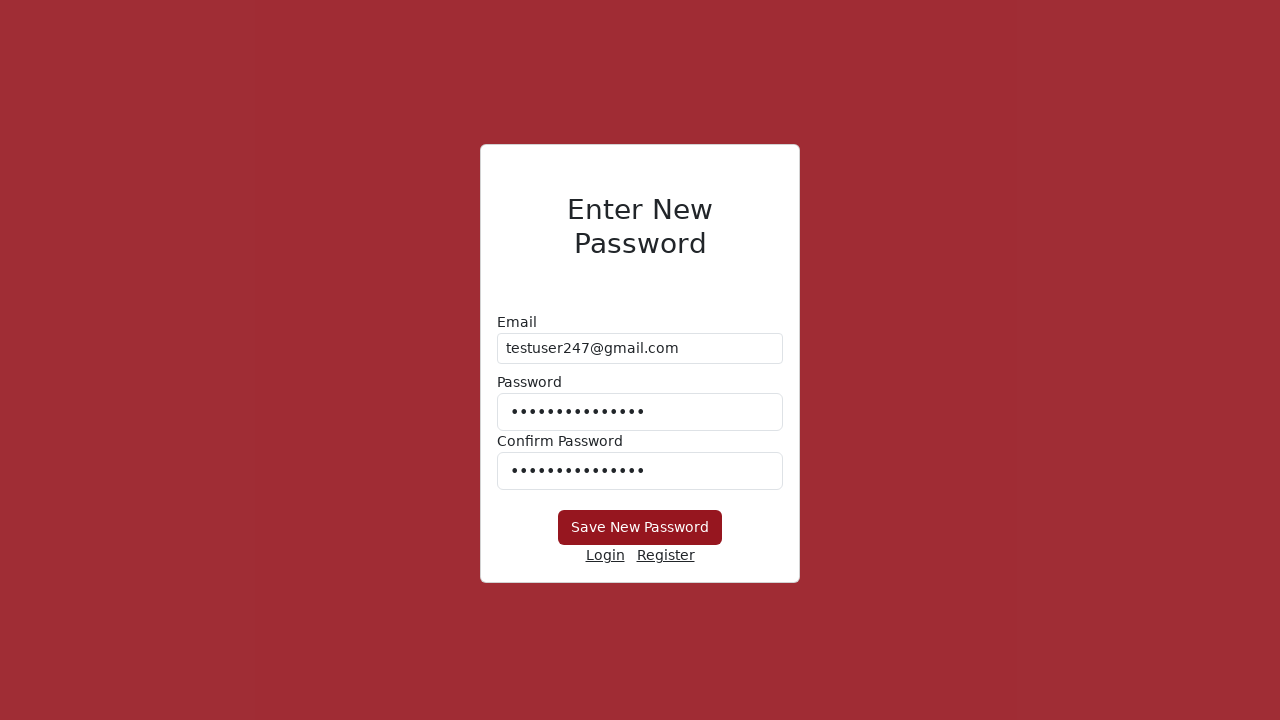

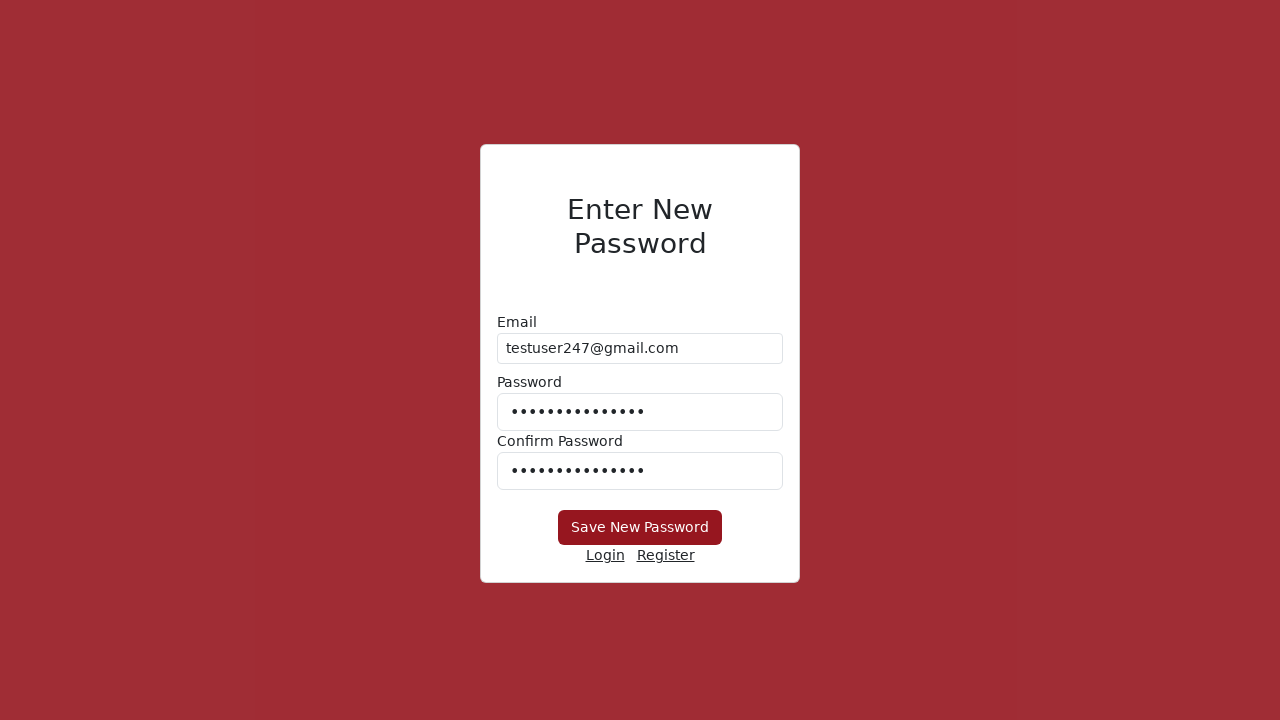